Tests hover functionality by hovering over a figure element and verifying the caption appears

Starting URL: https://the-internet.herokuapp.com/hovers

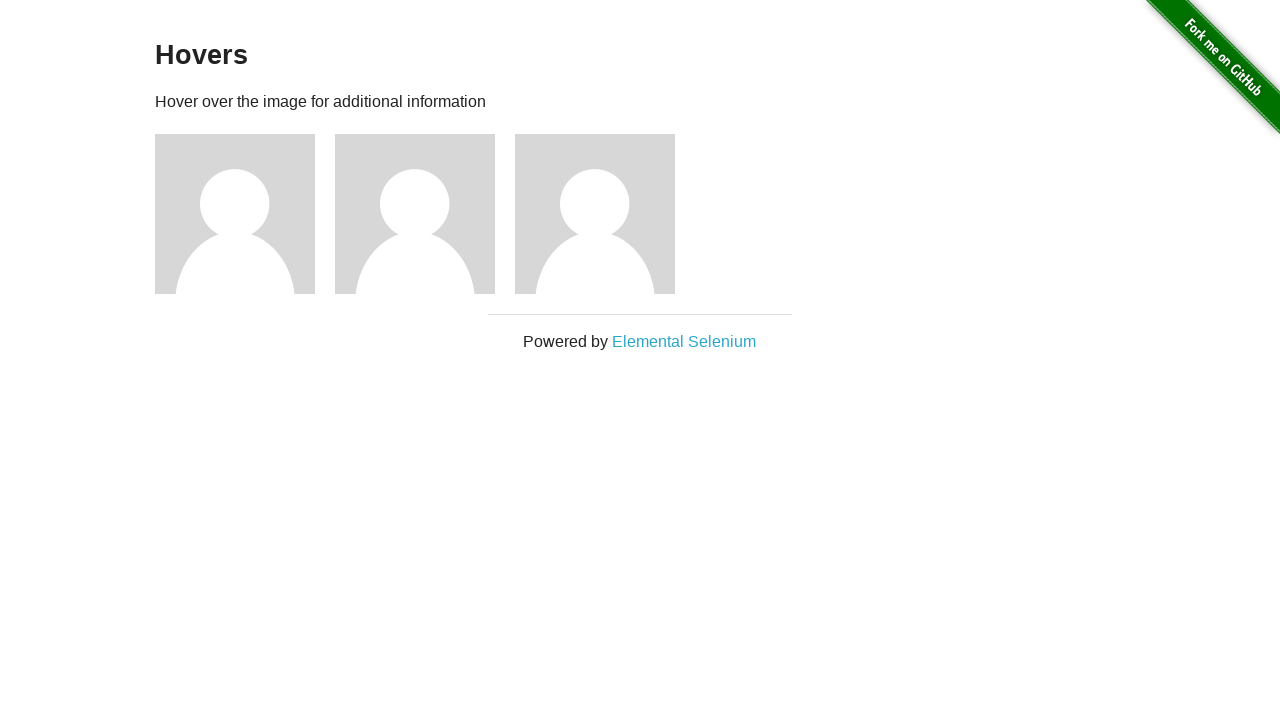

Hovered over the first figure element at (245, 214) on .figure:nth-child(3)
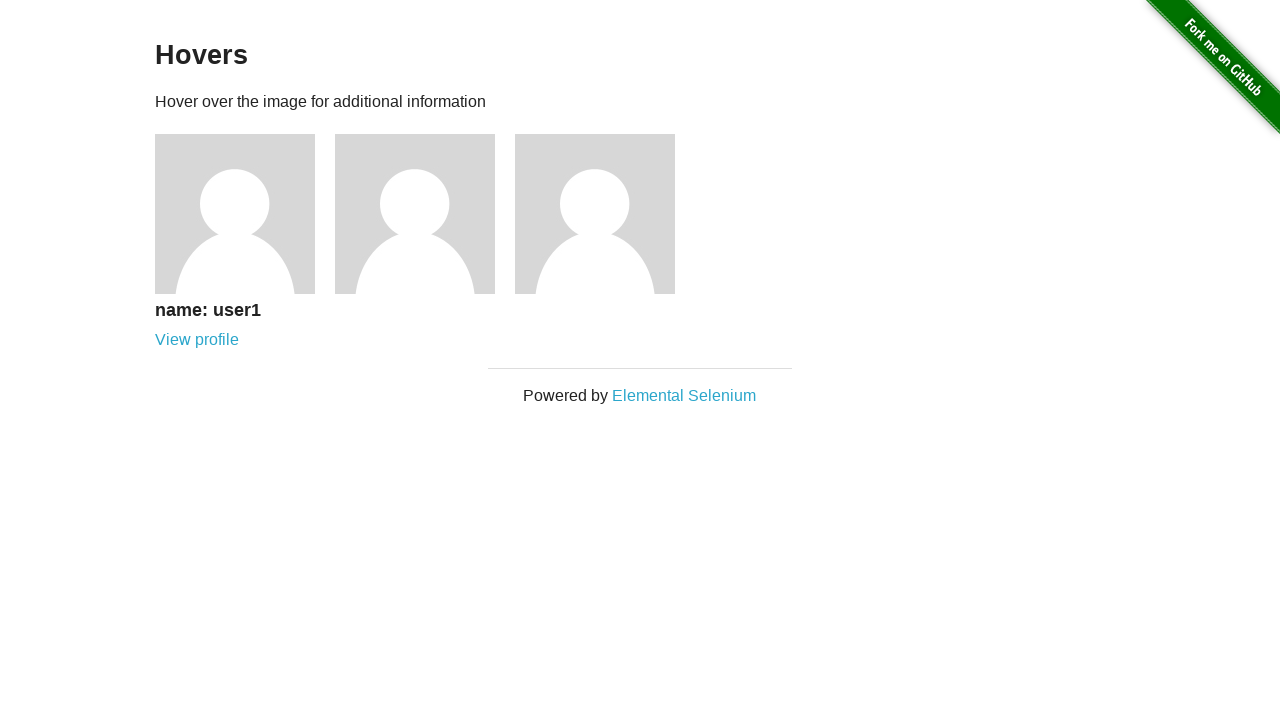

Caption appeared after hovering
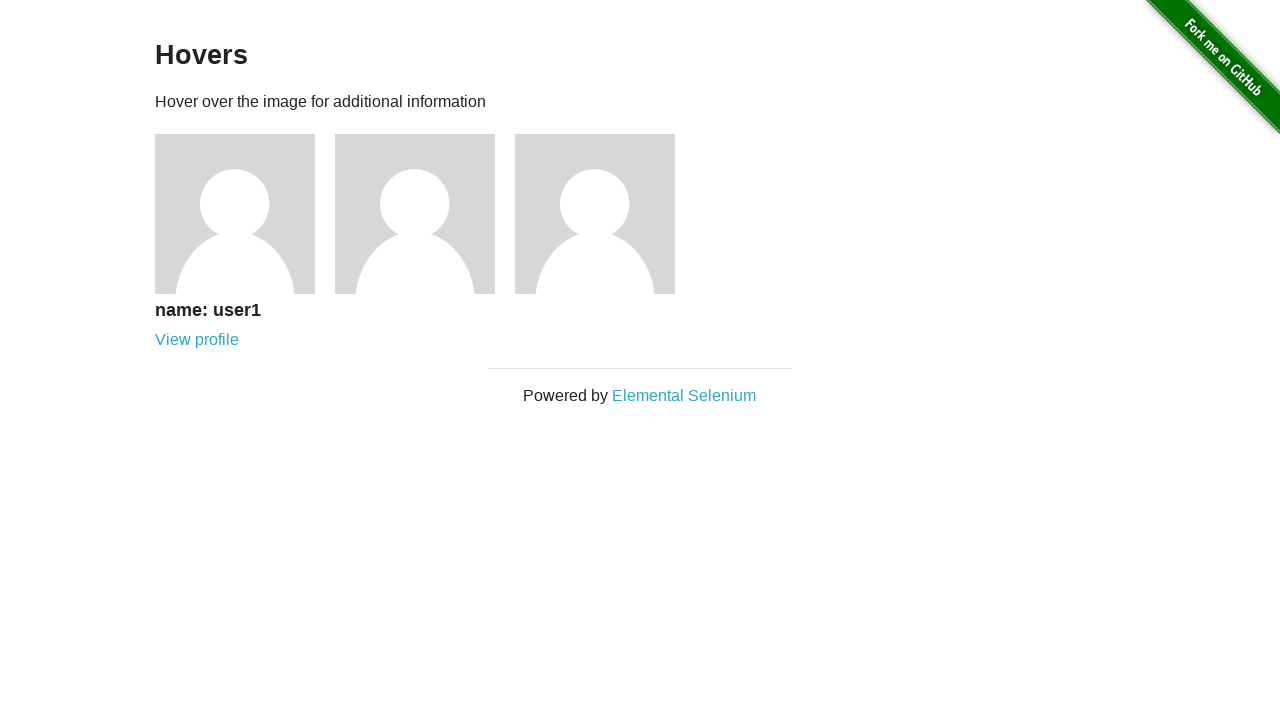

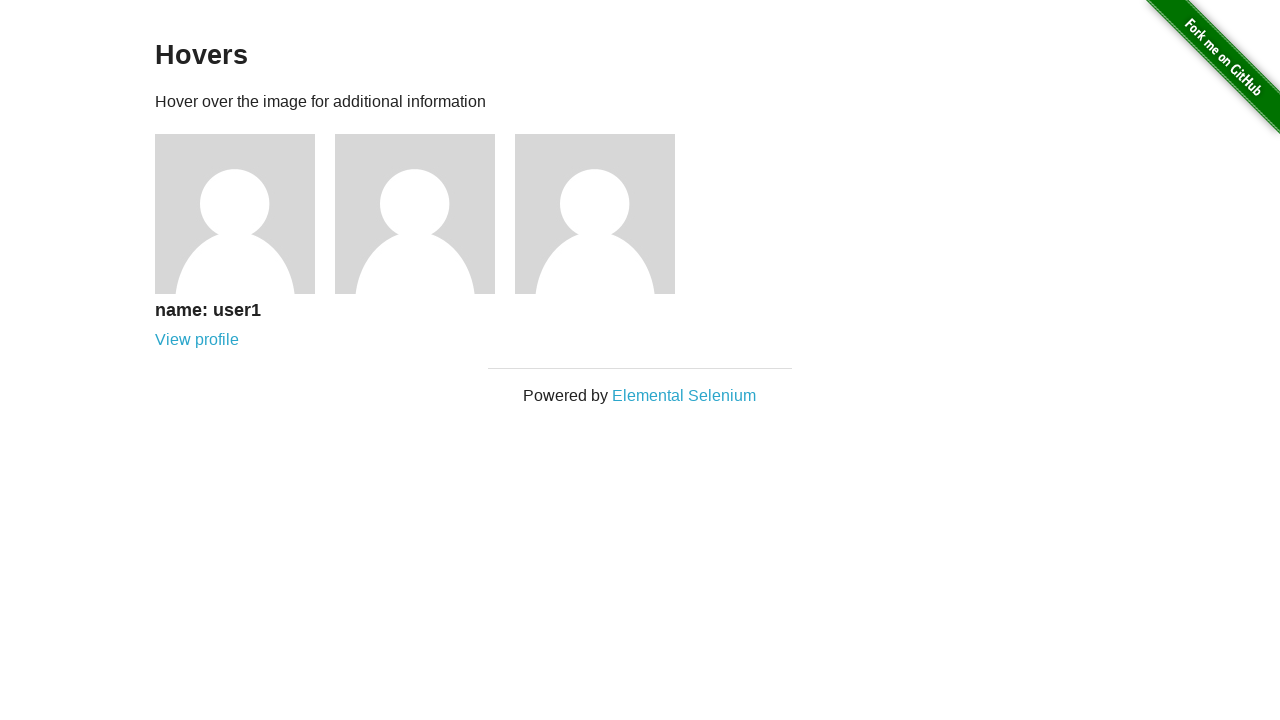